Tests the green loading functionality using implicit waits, clicking the start button and verifying the loading and success states.

Starting URL: https://uljanovs.github.io/site/examples/loading_color

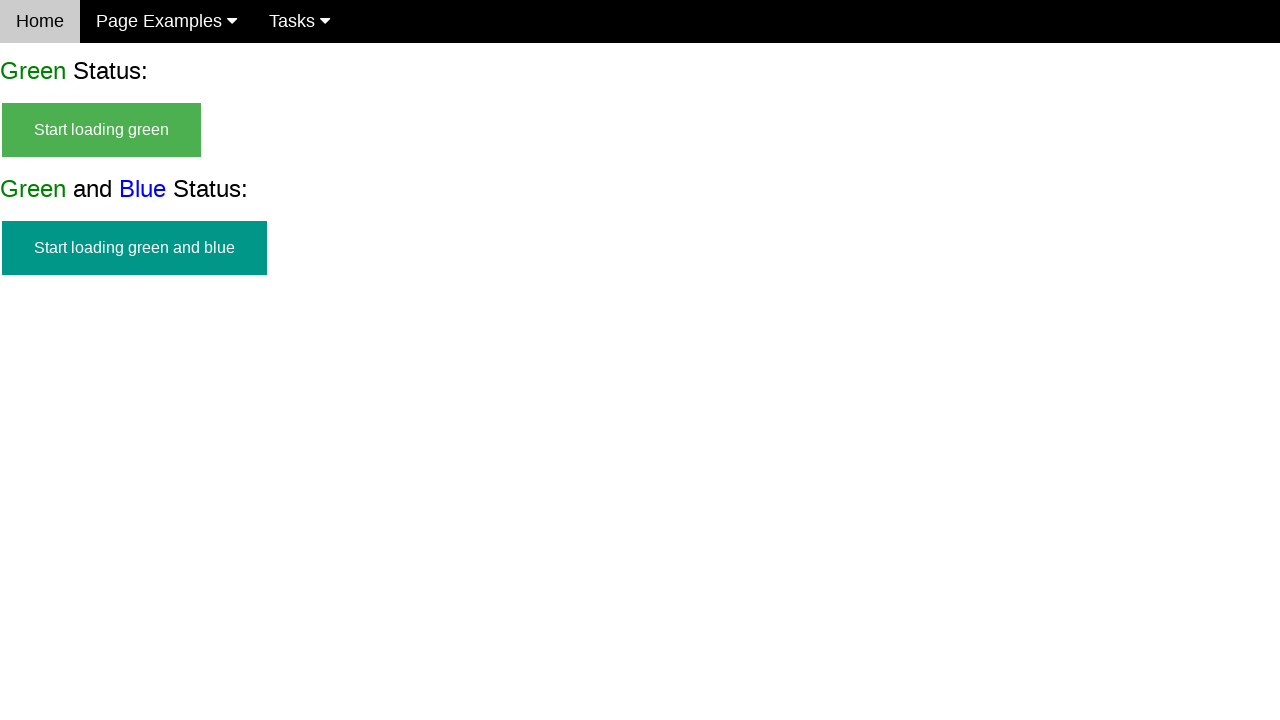

Clicked start button to initiate green loading at (102, 130) on #start_green
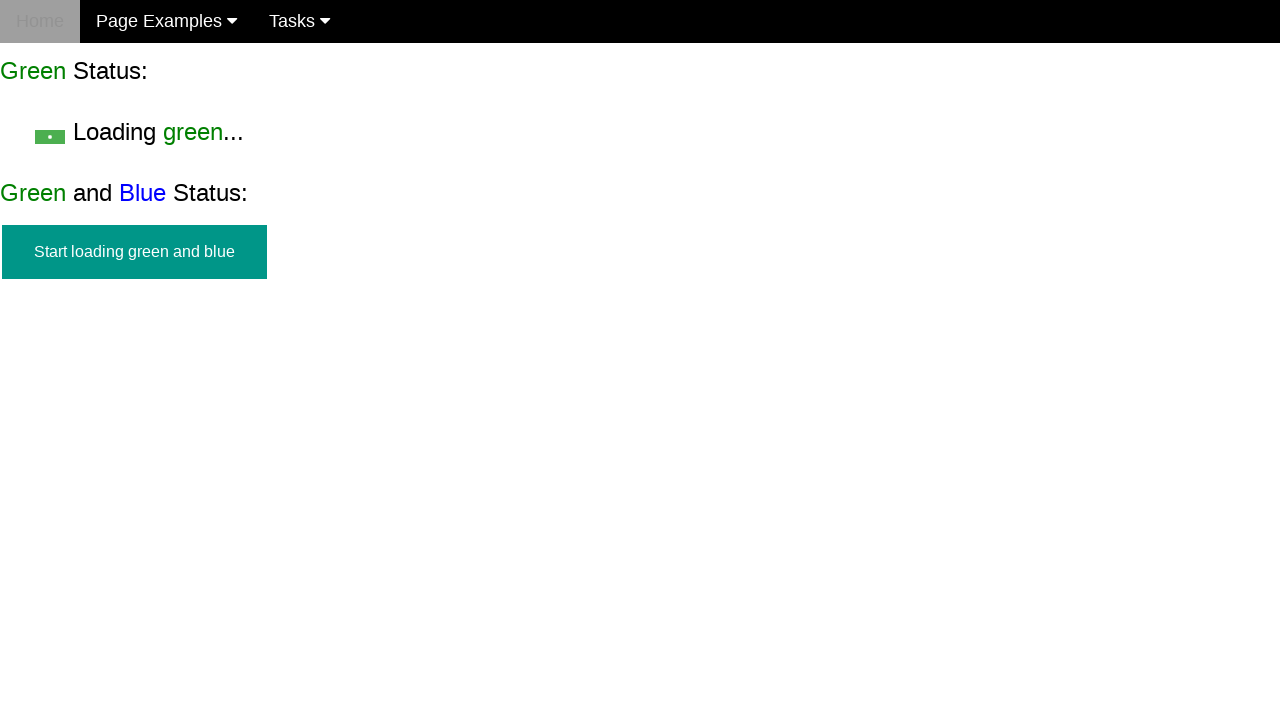

Loading text appeared (green loading state)
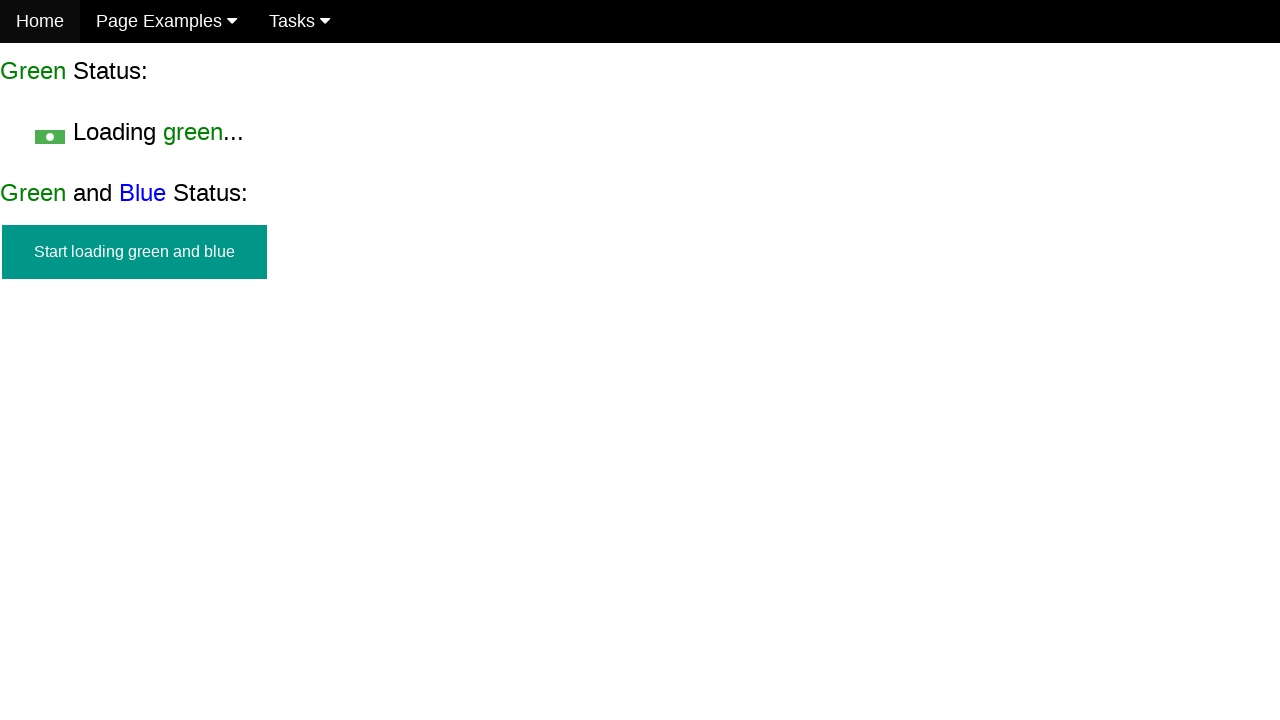

Verified loading element is visible
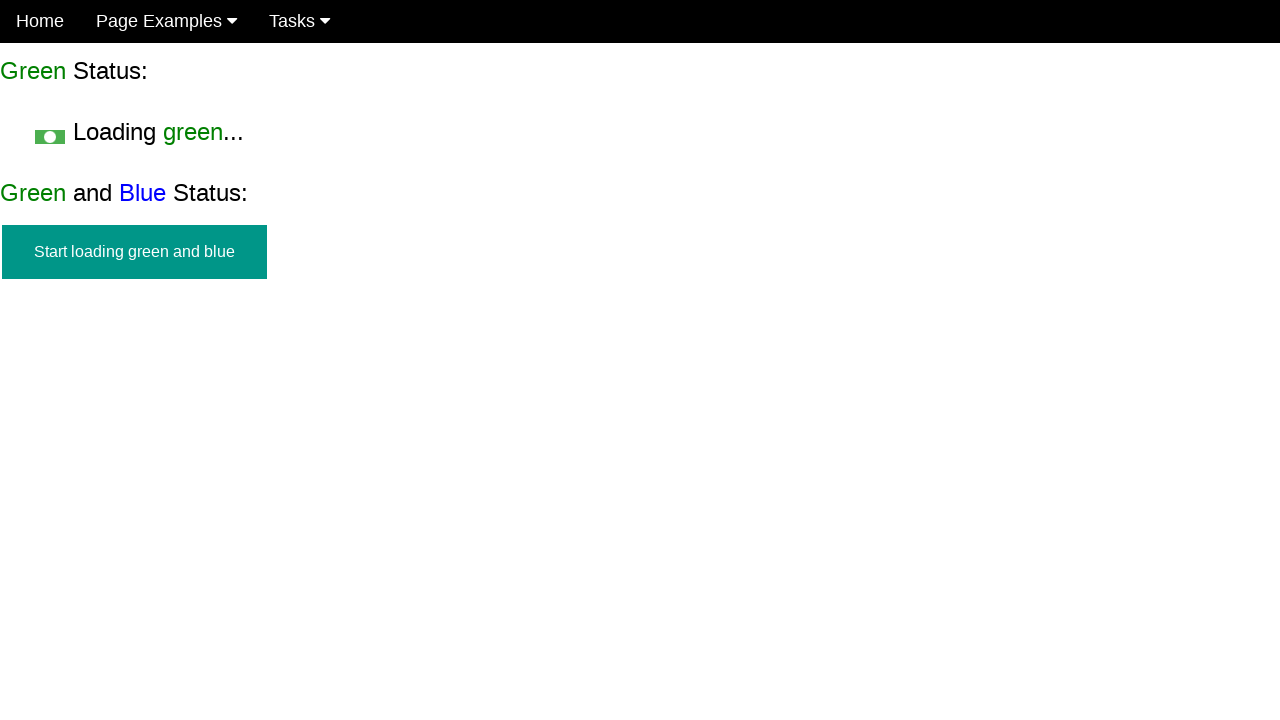

Verified start button is hidden during loading
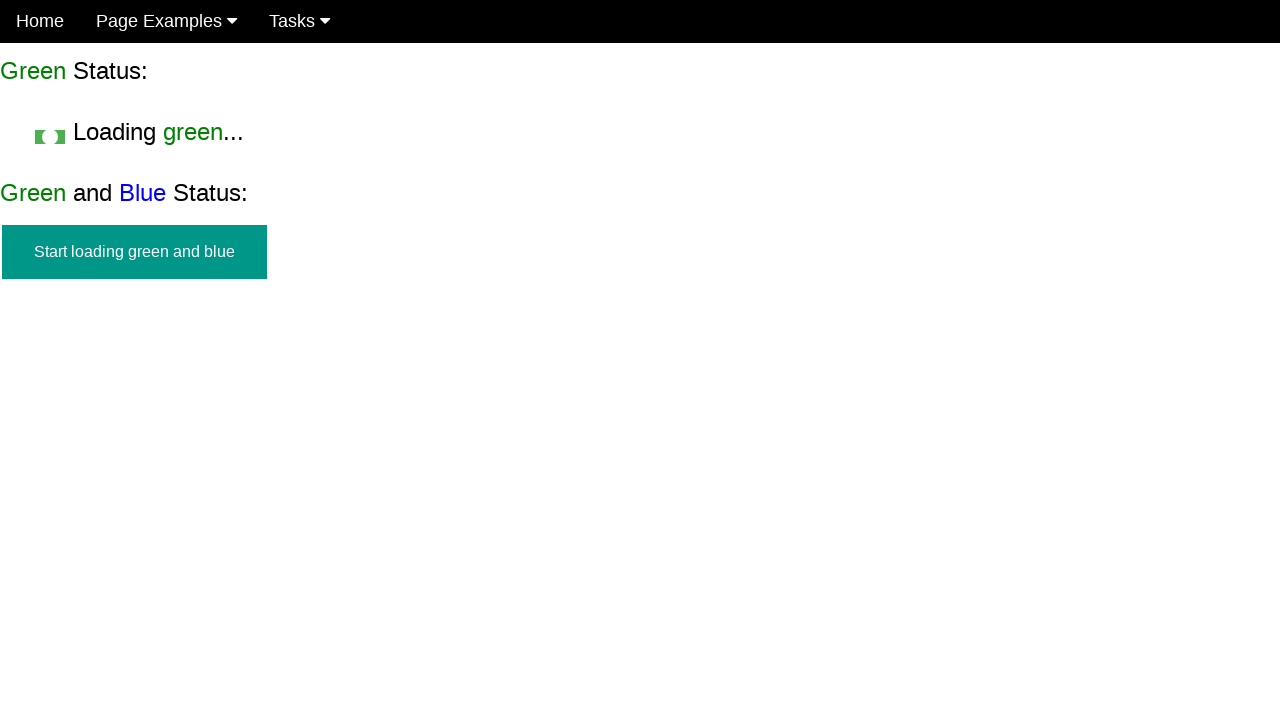

Success element appeared (green loading completed)
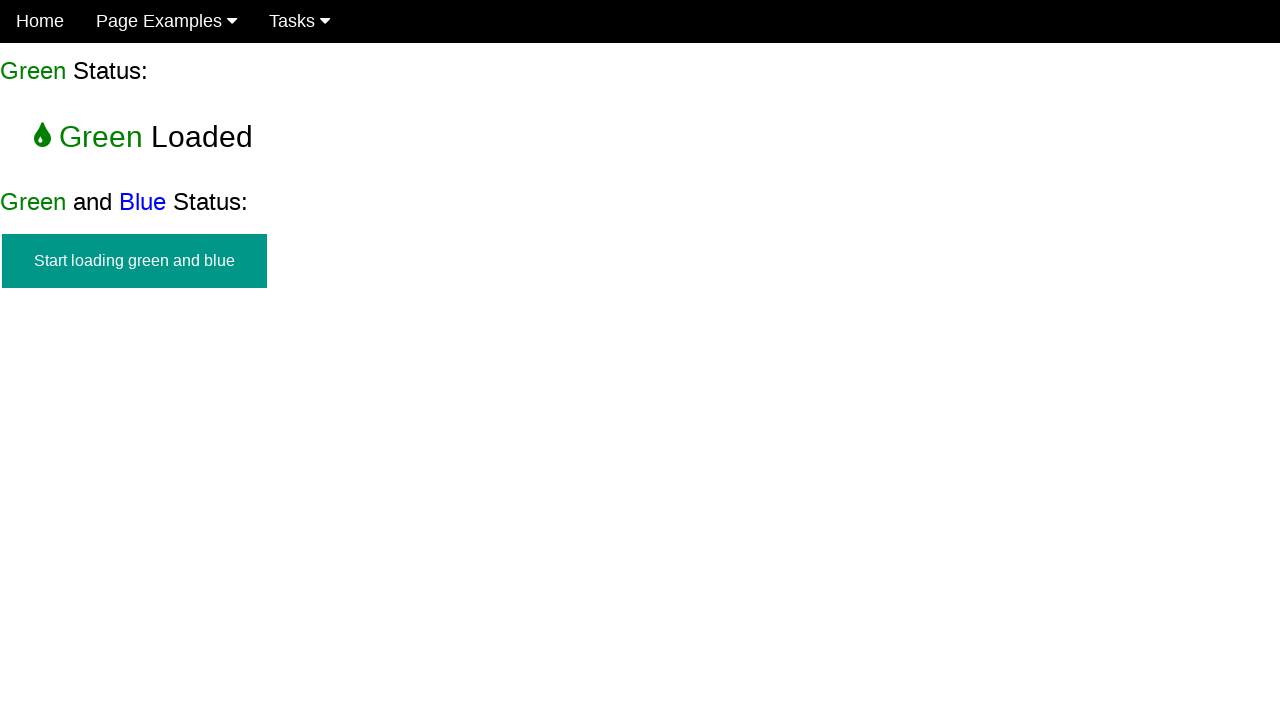

Verified start button remains hidden in final state
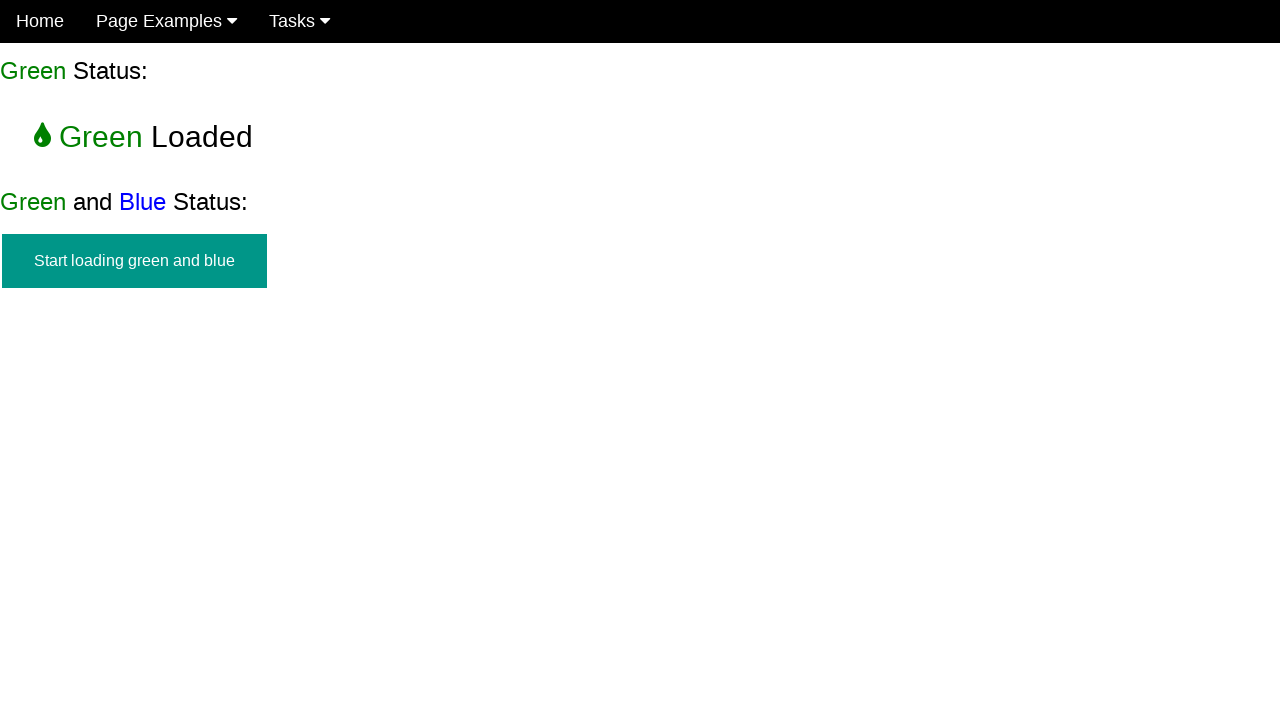

Verified loading text is hidden in final state
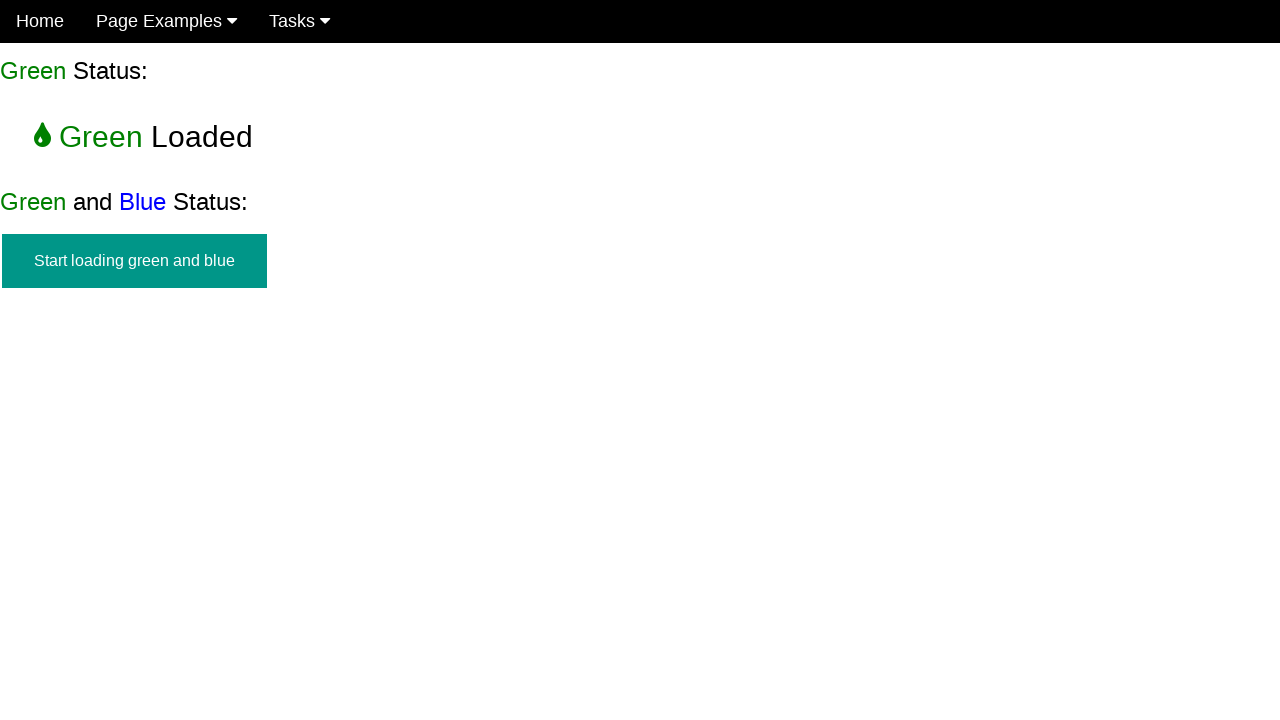

Verified success element is visible in final state
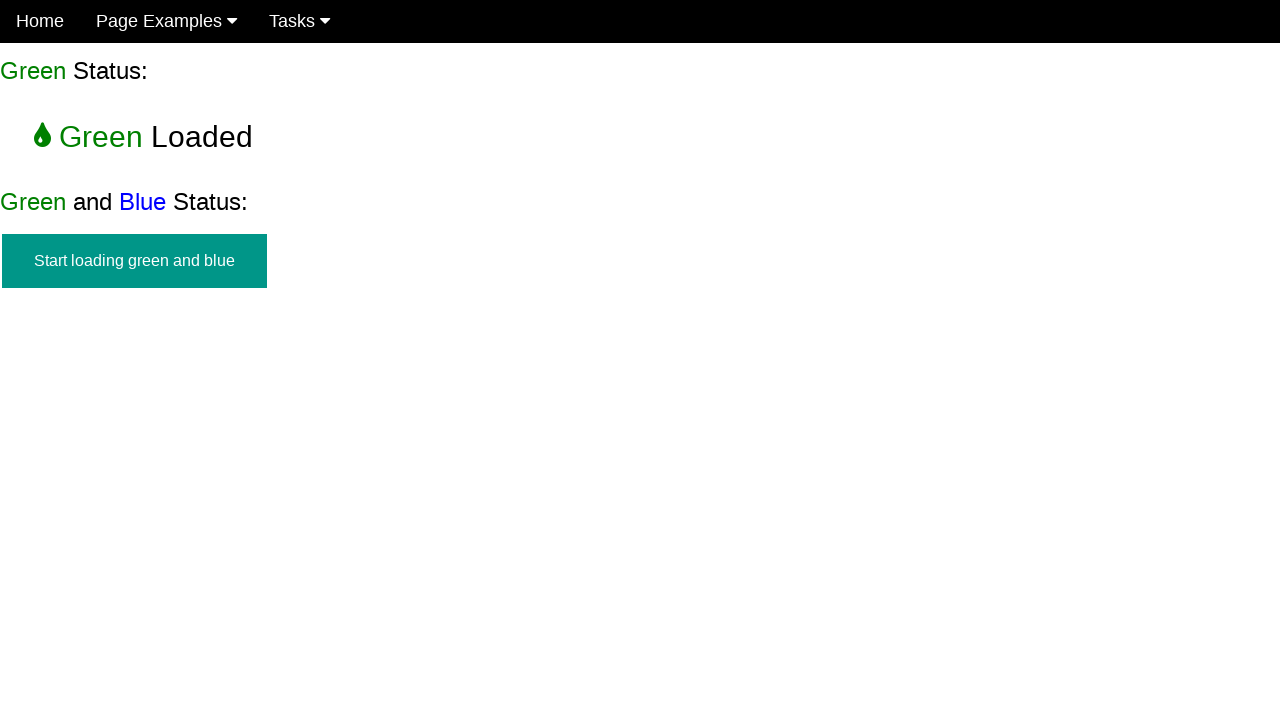

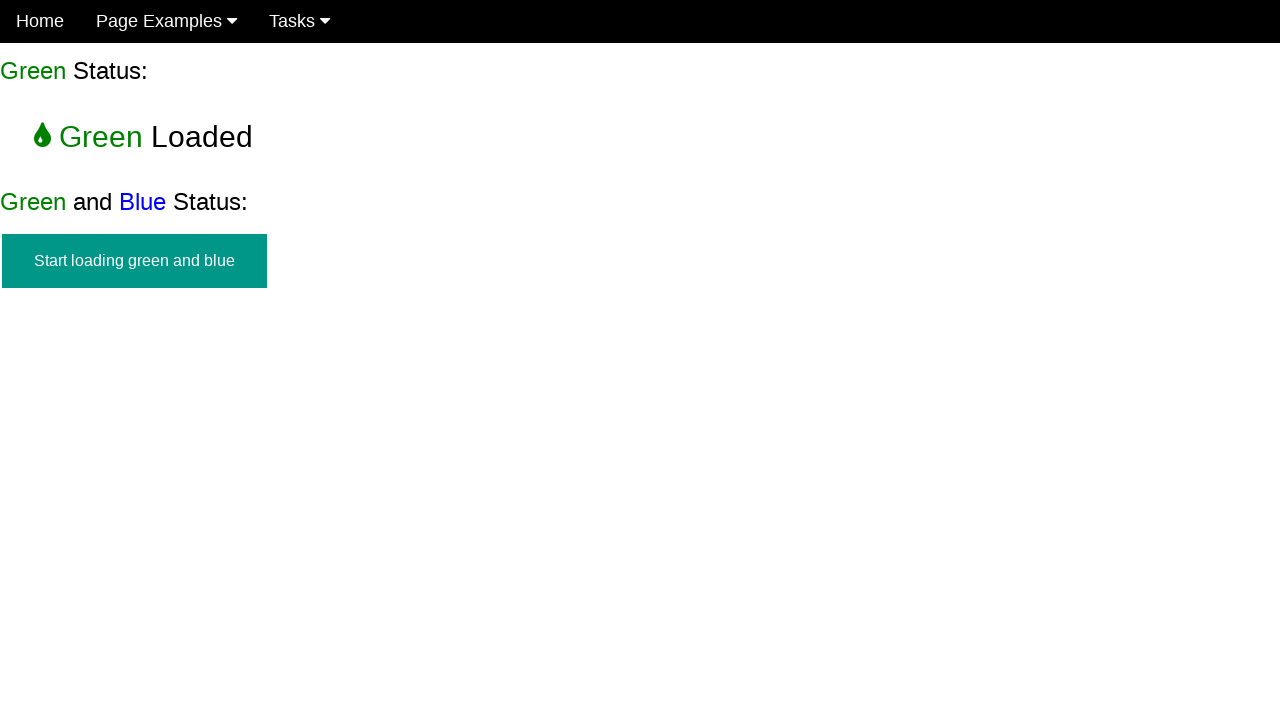